Tests that typing "K" in the city search field displays a suggestion box with cities starting with K.

Starting URL: https://bcparks.ca/

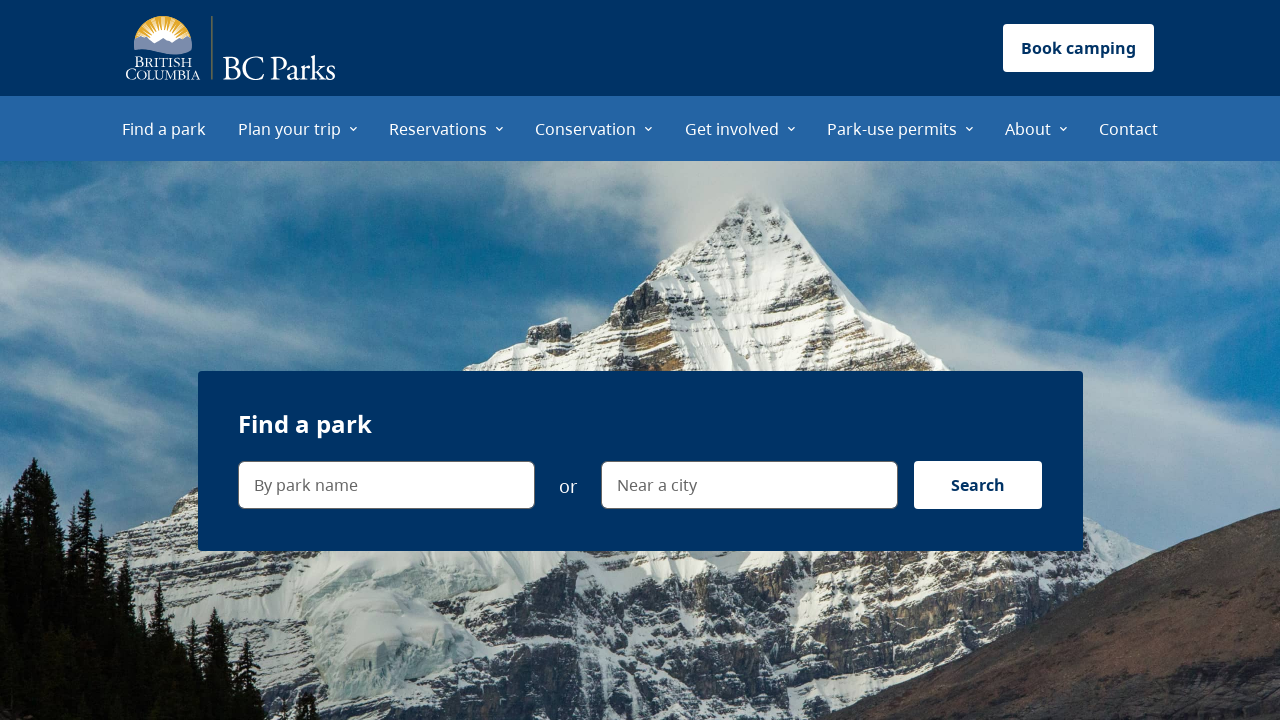

Clicked on 'Find a park' menu item at (164, 128) on internal:role=menuitem[name="Find a park"i]
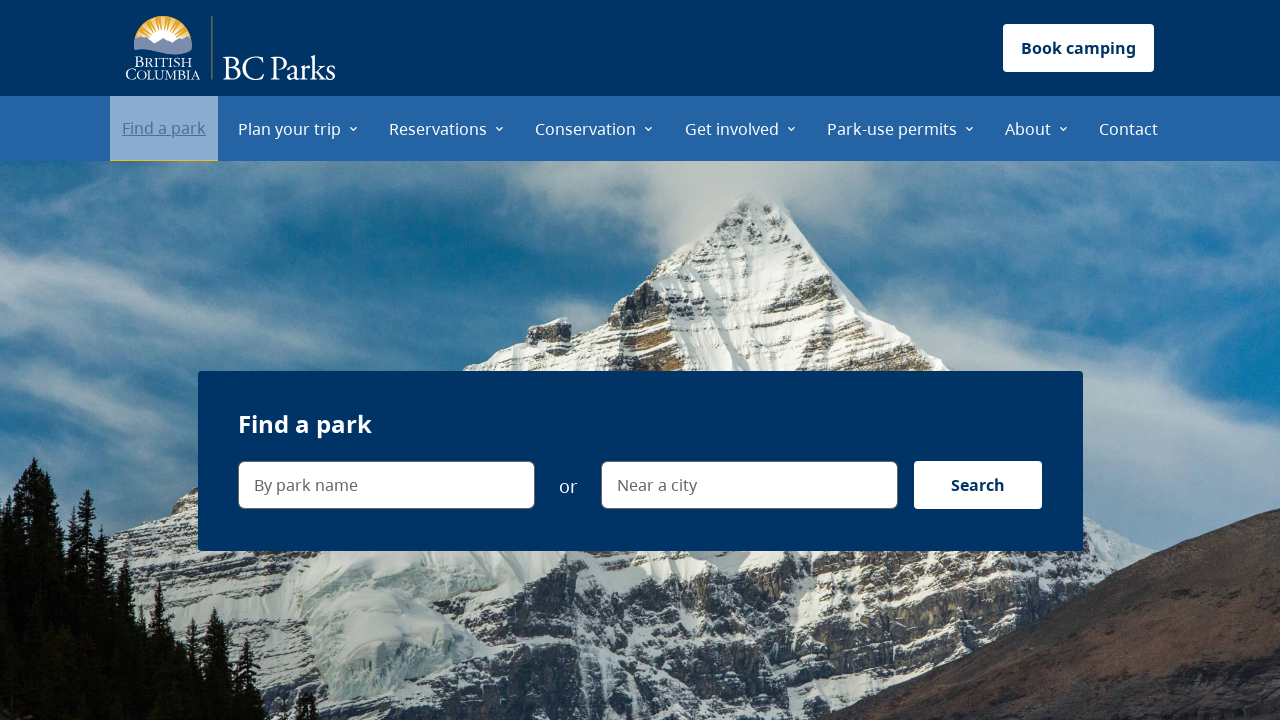

Waited for page to fully load (networkidle state)
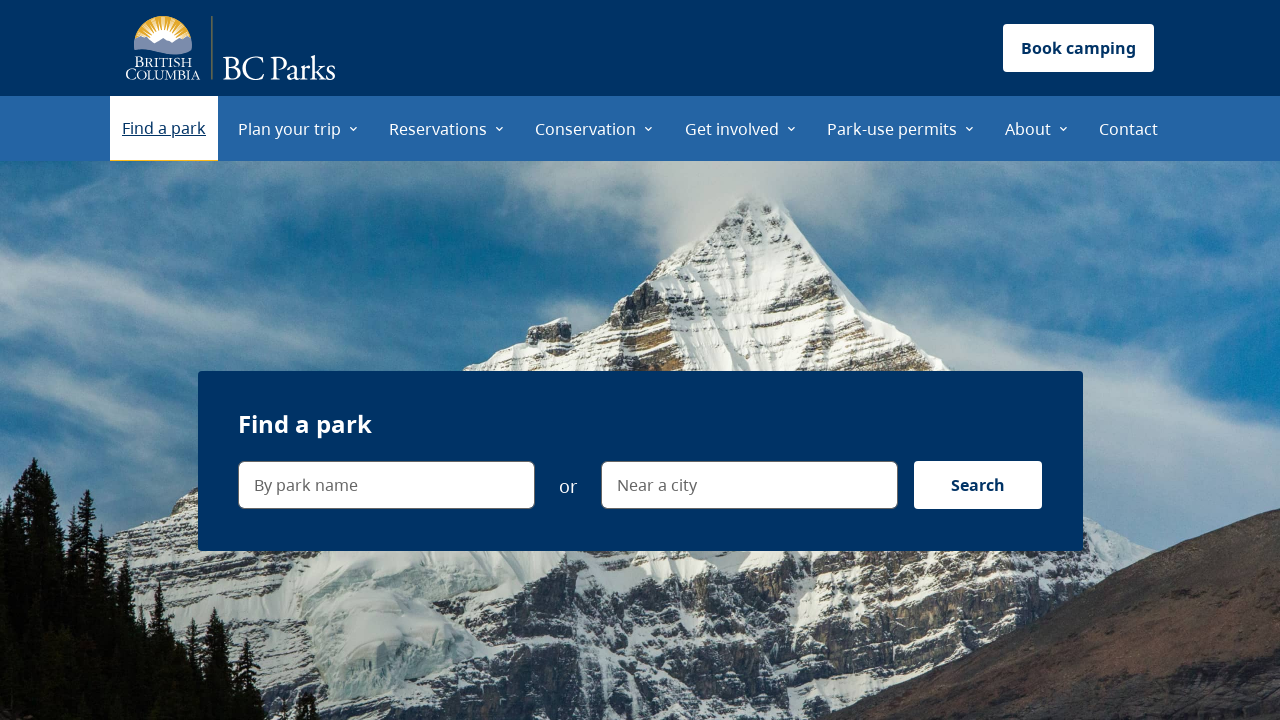

Typed 'K' in the city search field on internal:label="Near a city"i
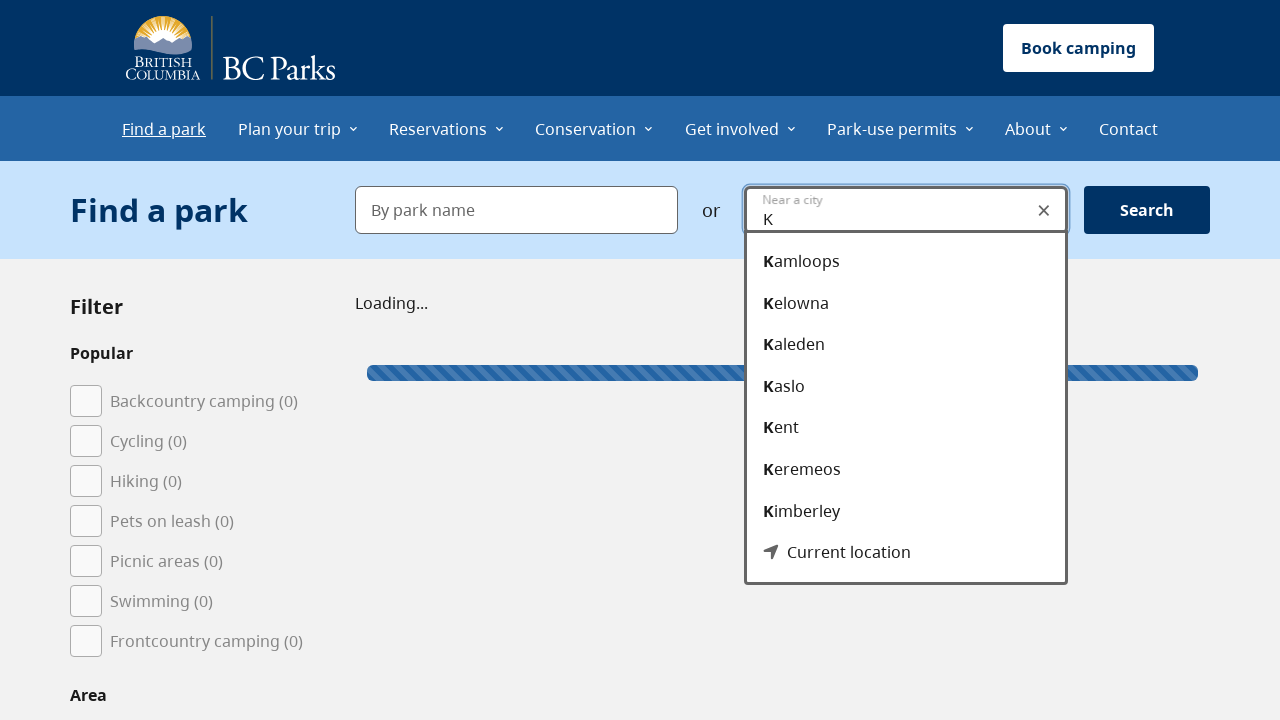

Verified that suggestion box is displayed with cities starting with 'K'
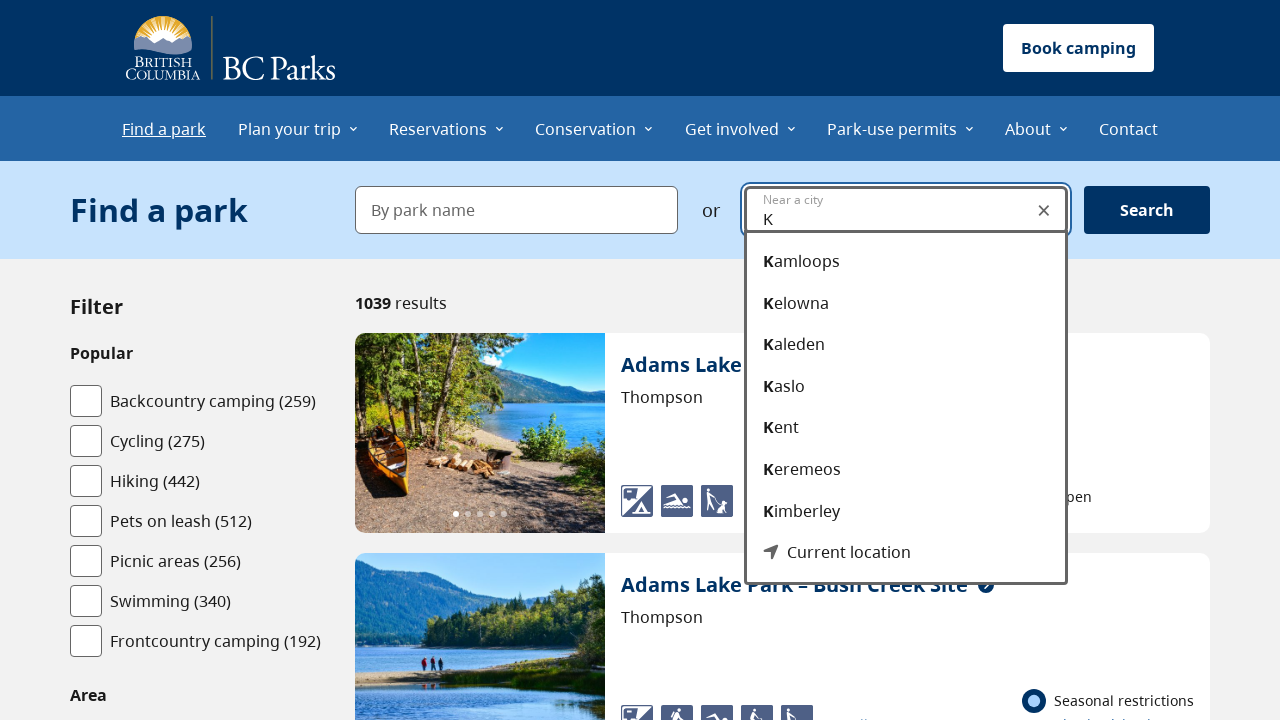

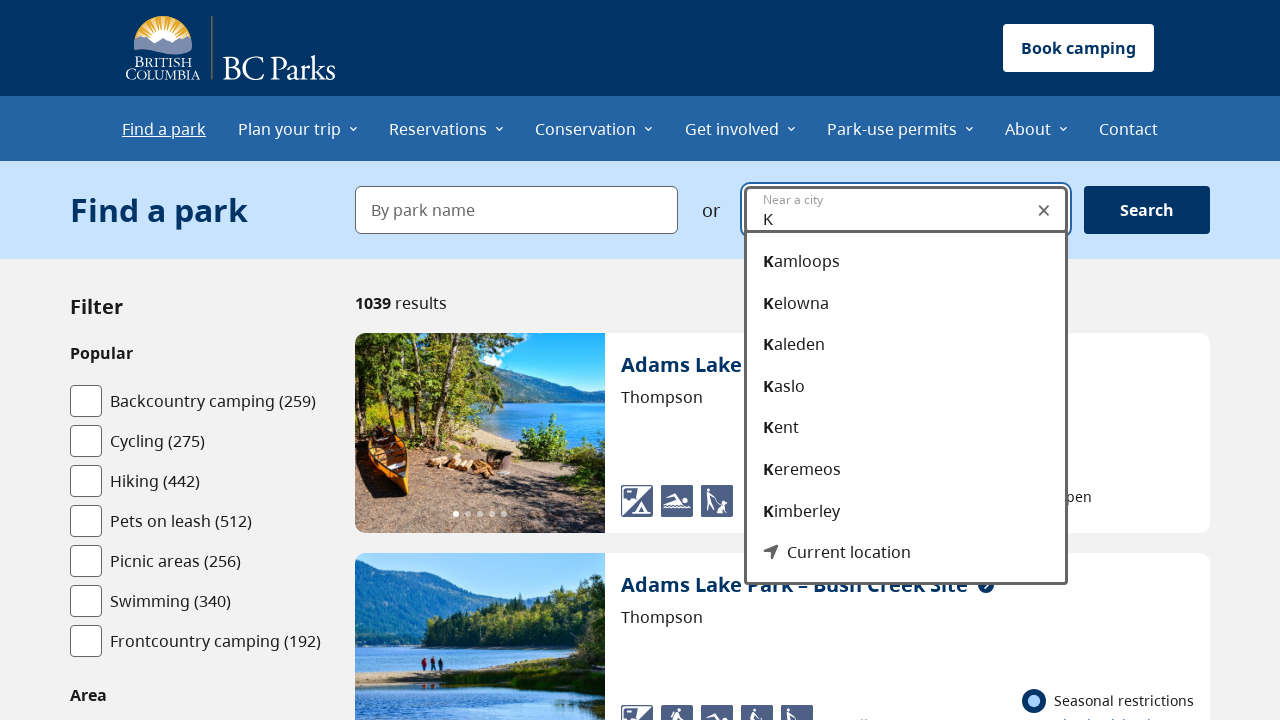